Navigates to Medium.com homepage and verifies the page loads successfully

Starting URL: https://medium.com

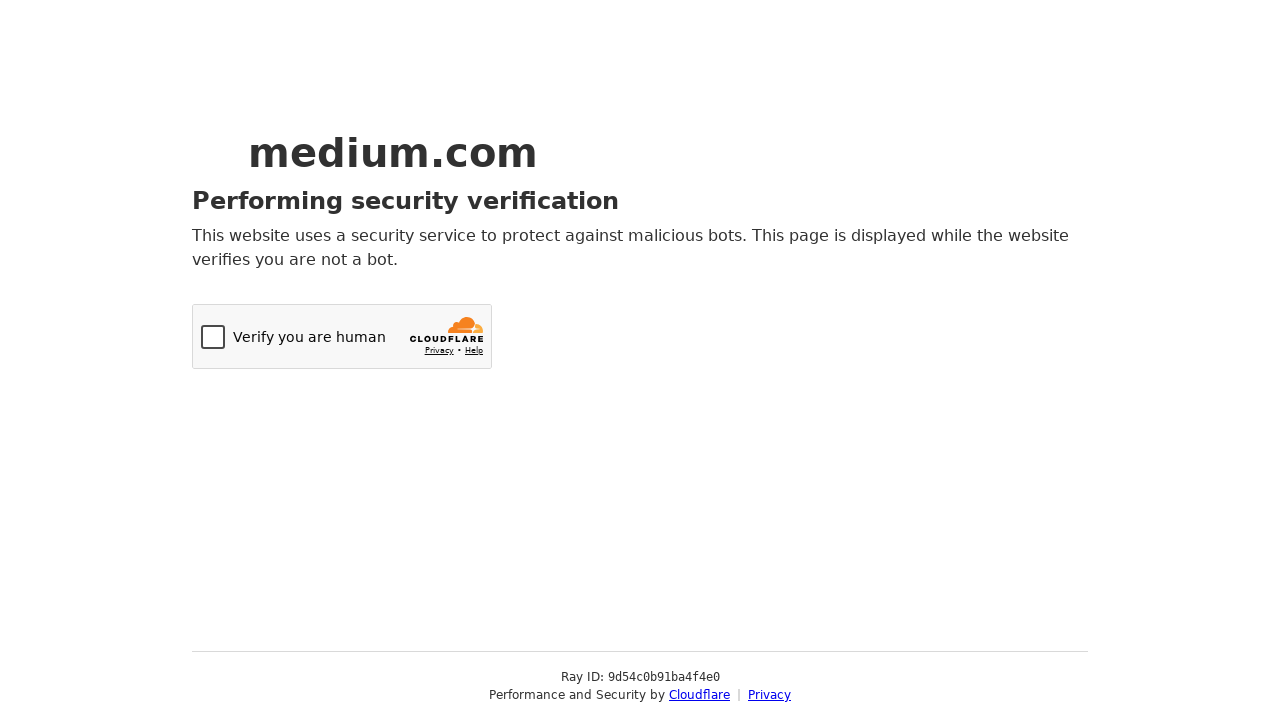

Navigated to Medium.com homepage
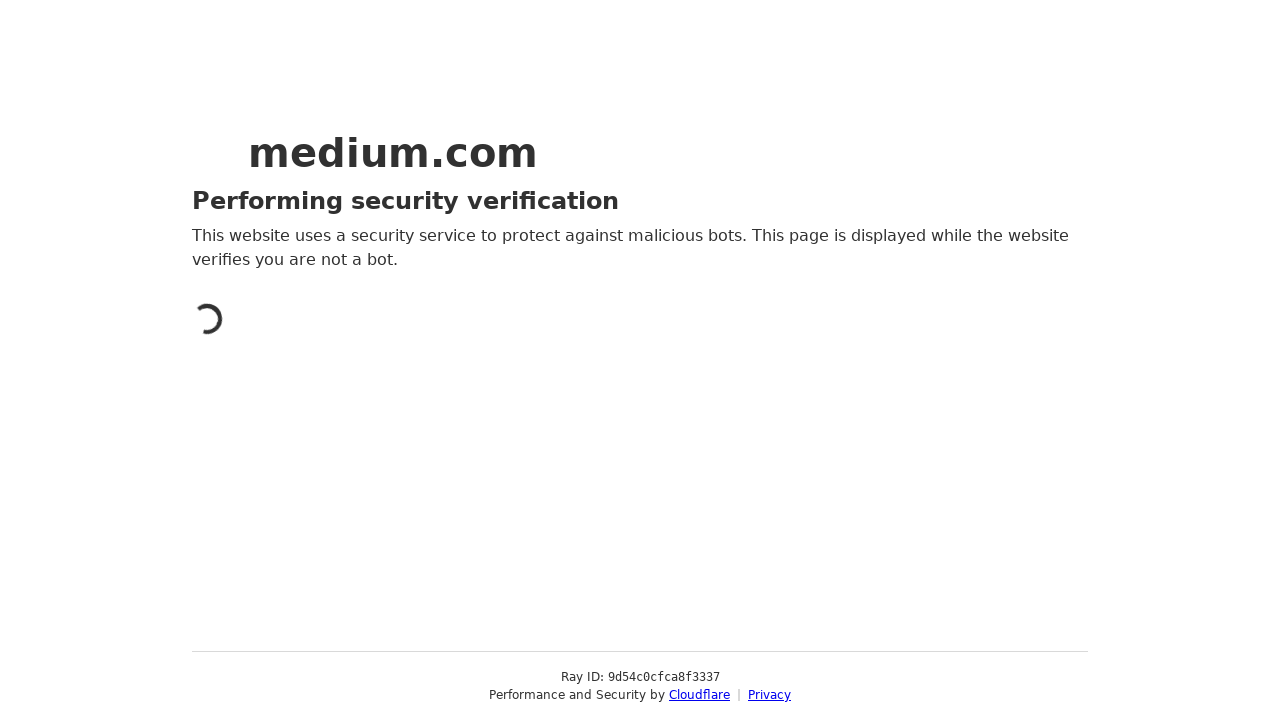

Page DOM content loaded successfully
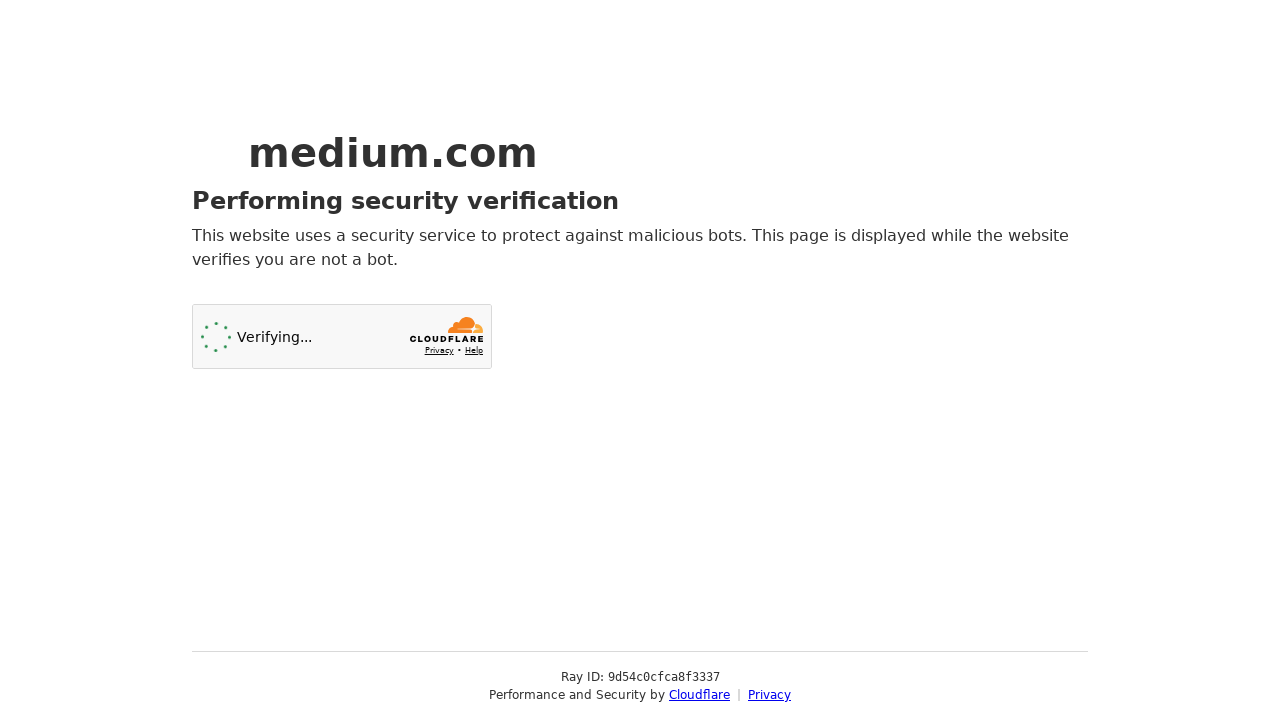

Main content element loaded, page verified
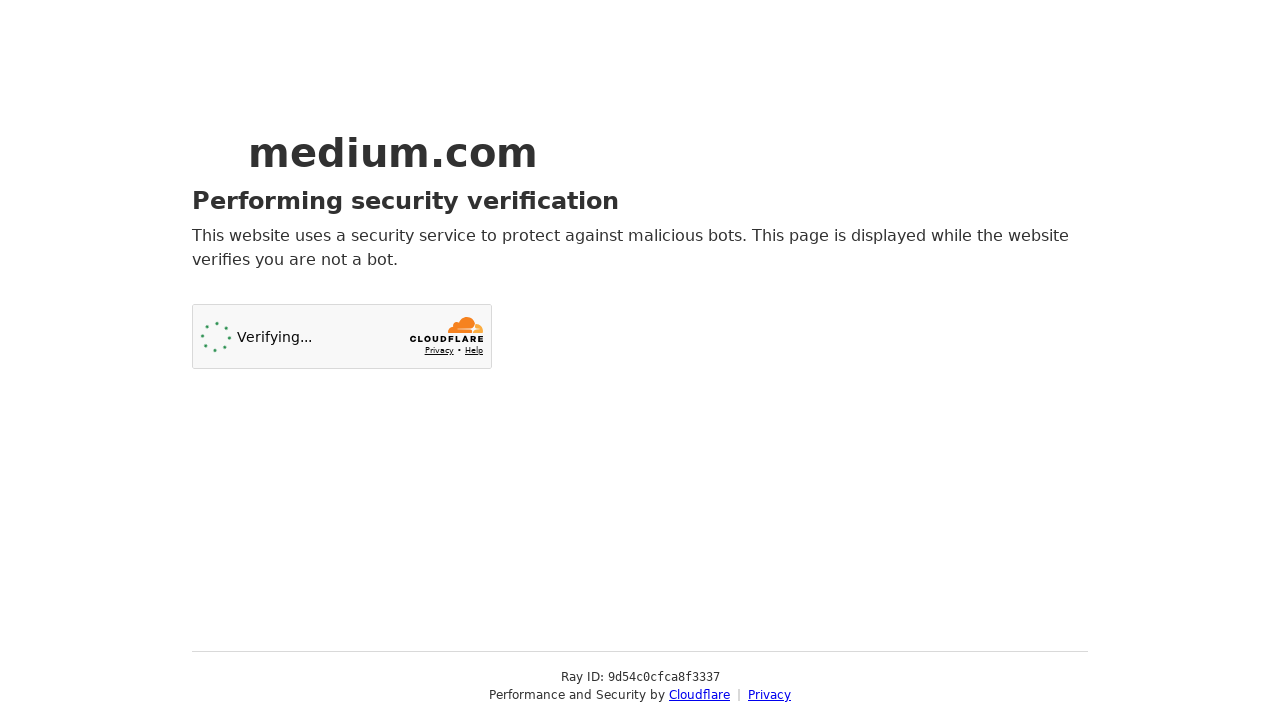

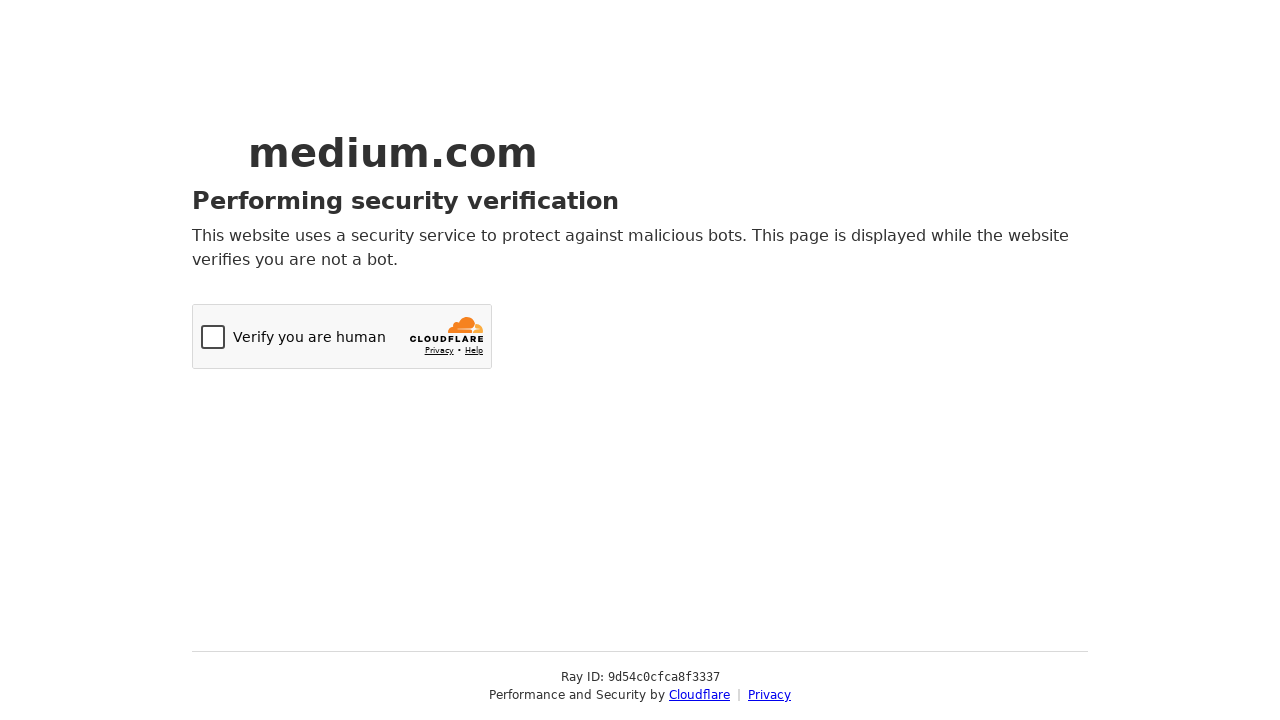